Tests dropdown selection functionality by selecting specific options from two different dropdown menus using visible text values.

Starting URL: https://grotechminds.com/dropdown/

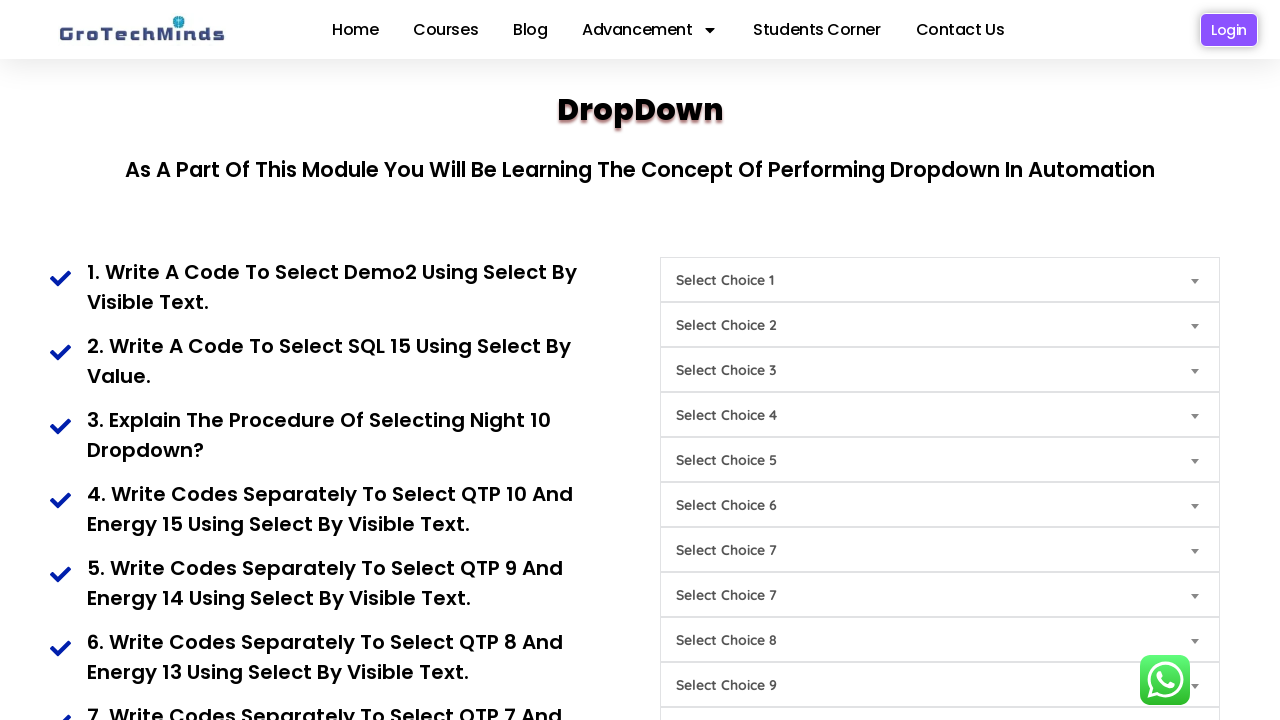

Selected 'QTP6' from the first dropdown (Choice8) on select[name='Choice8']
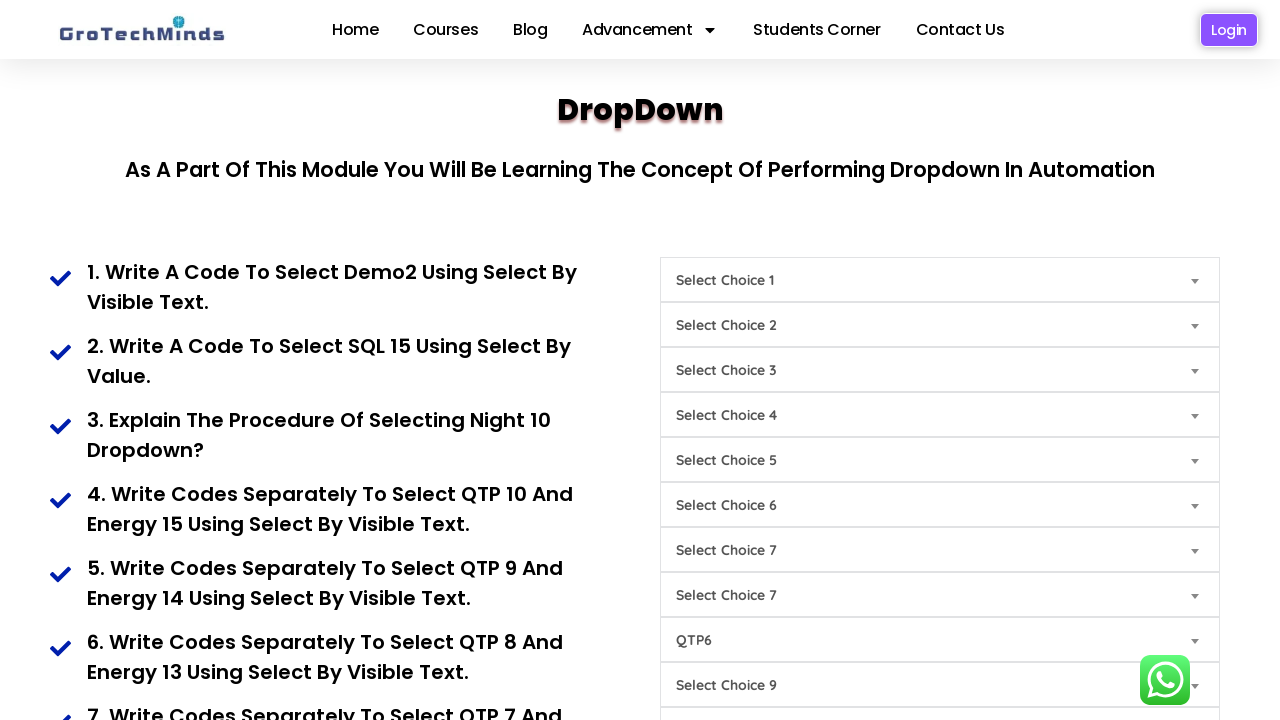

Selected 'Energy11' from the second dropdown (Choice4) on select[name='Choice4']
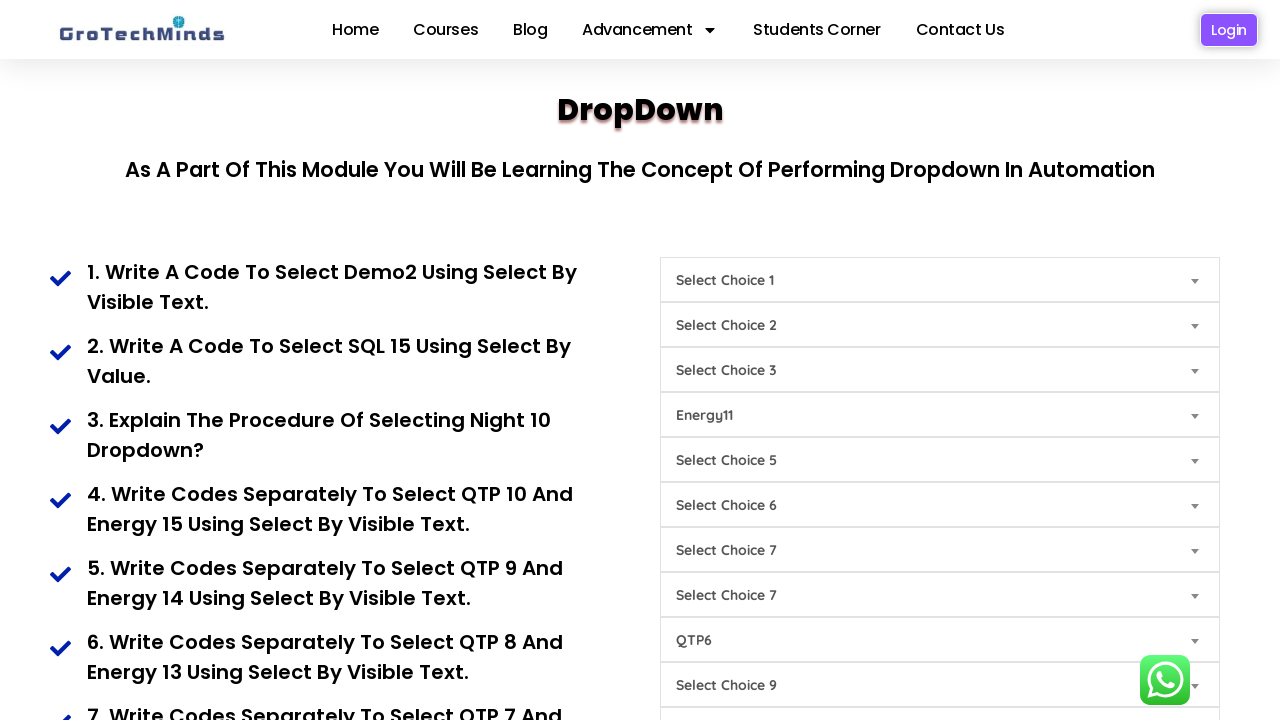

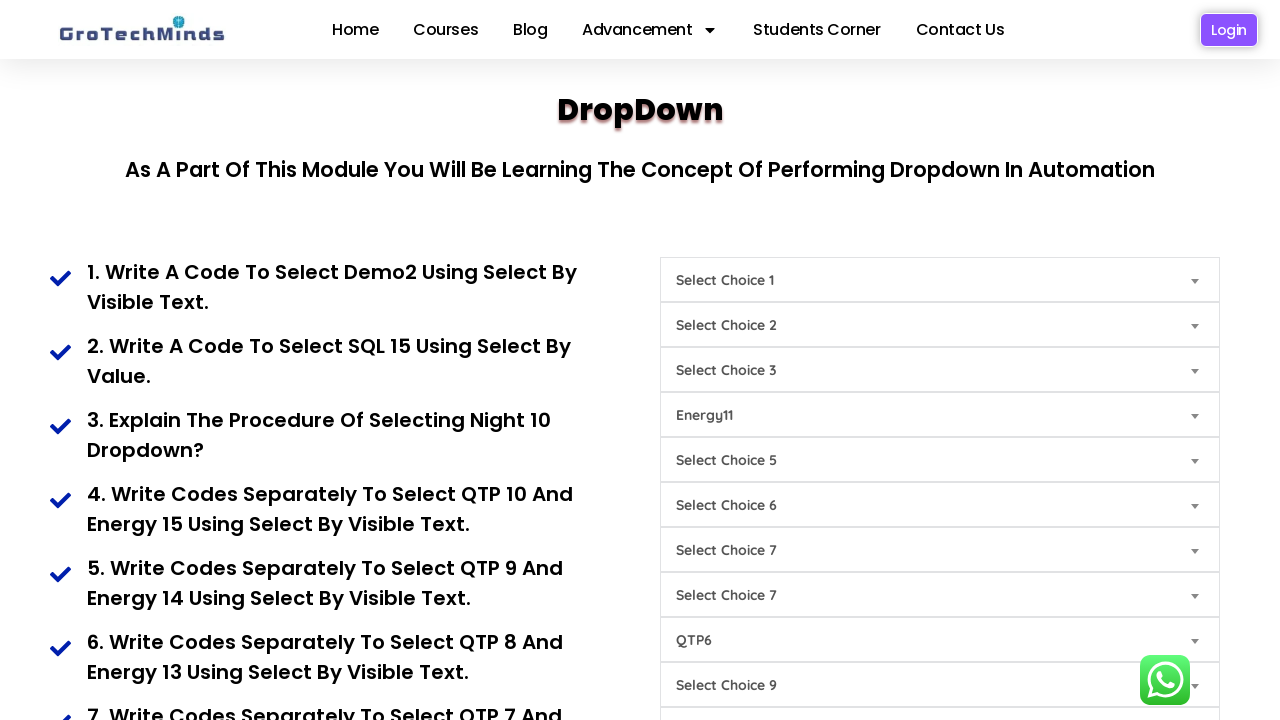